Tests JavaScript execution capabilities by scrolling down the page and retrieving document URL and title using JavaScript executor

Starting URL: https://selectorshub.com/xpath-practice-page/

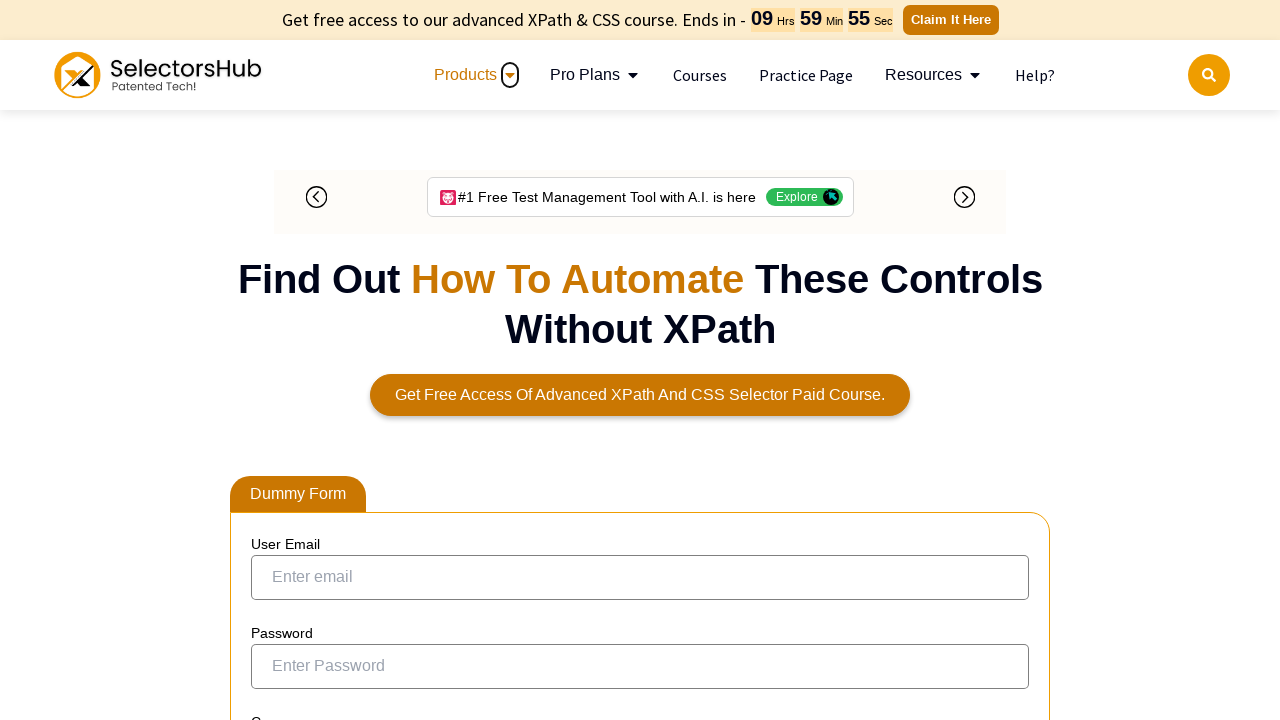

Scrolled down the page by 500 pixels using JavaScript
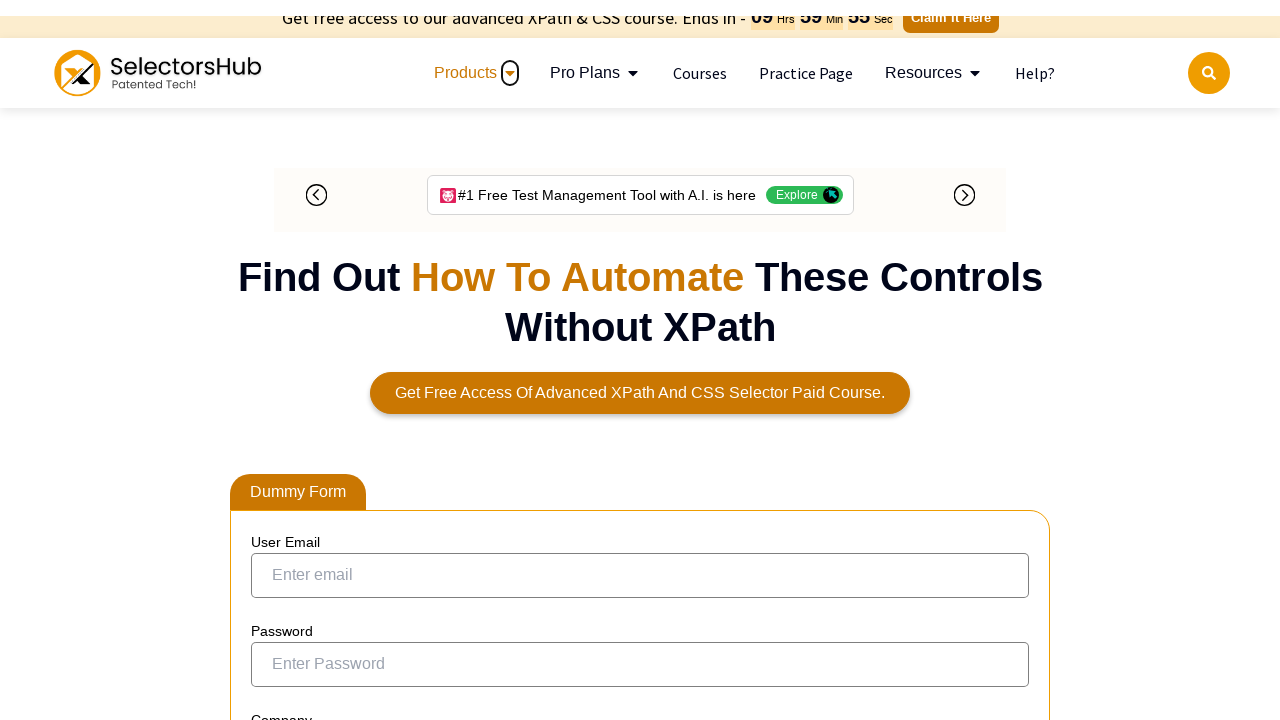

Retrieved document URL using JavaScript executor
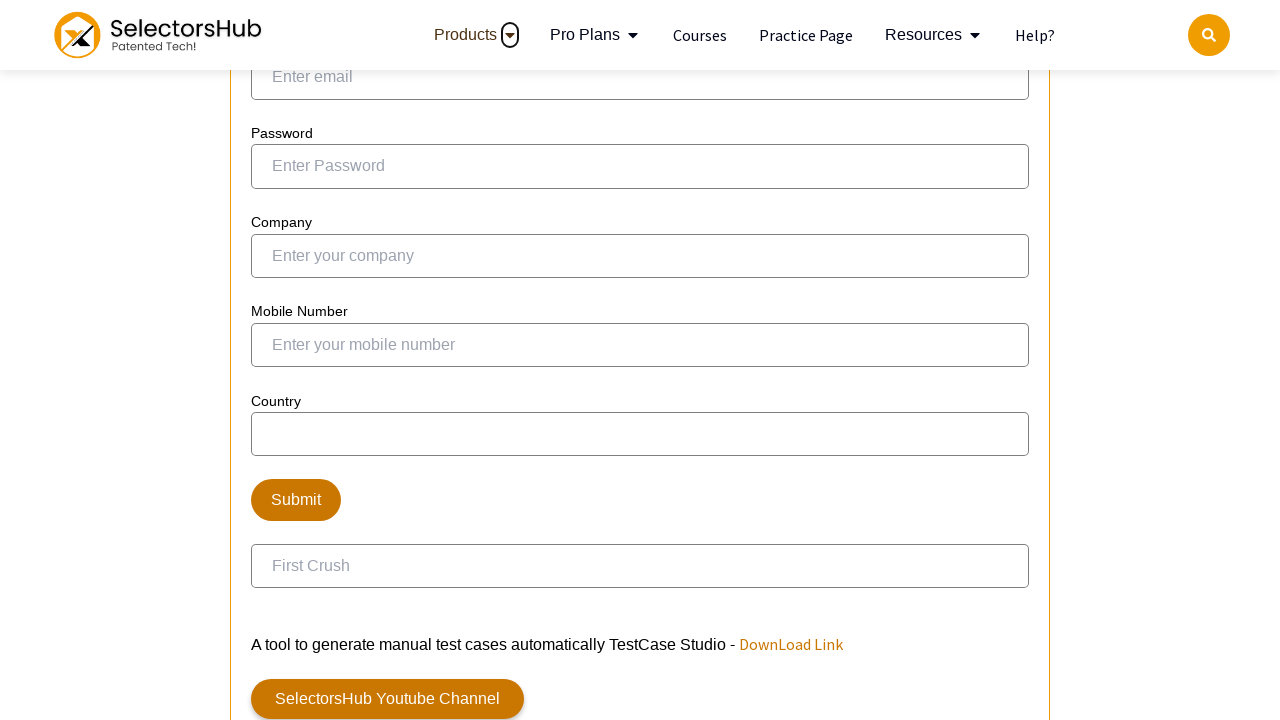

Retrieved document title using JavaScript executor
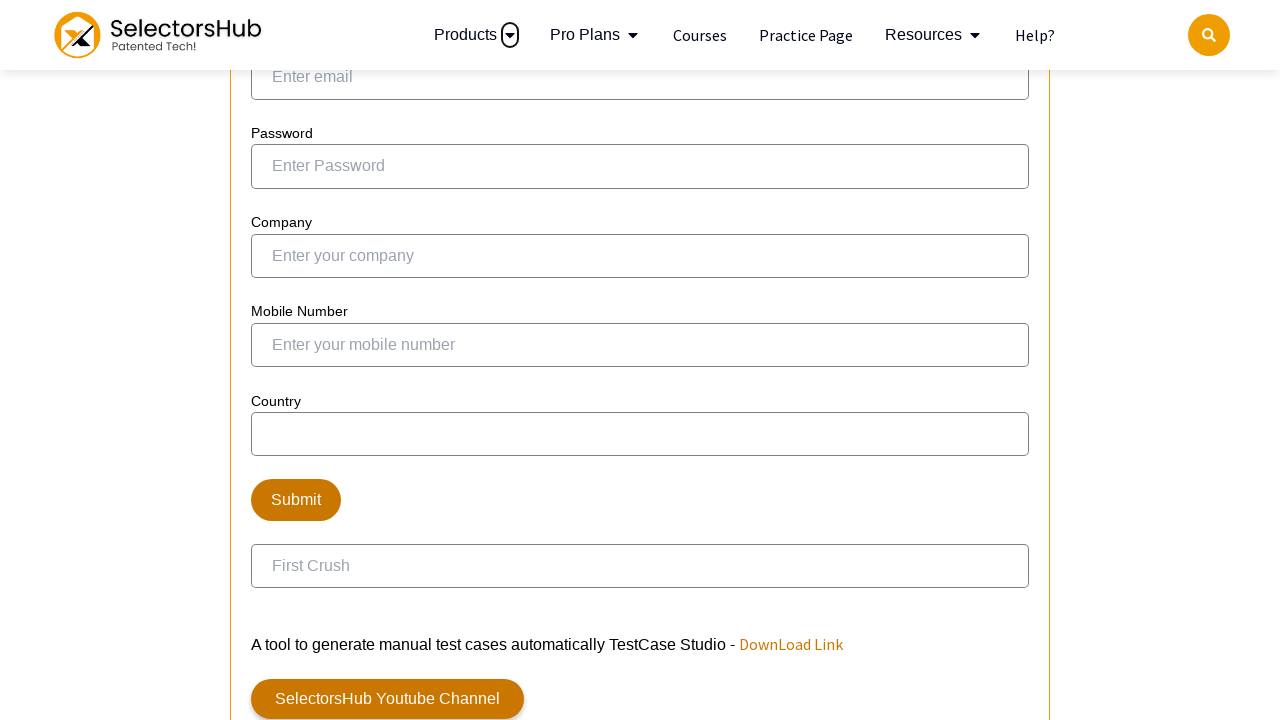

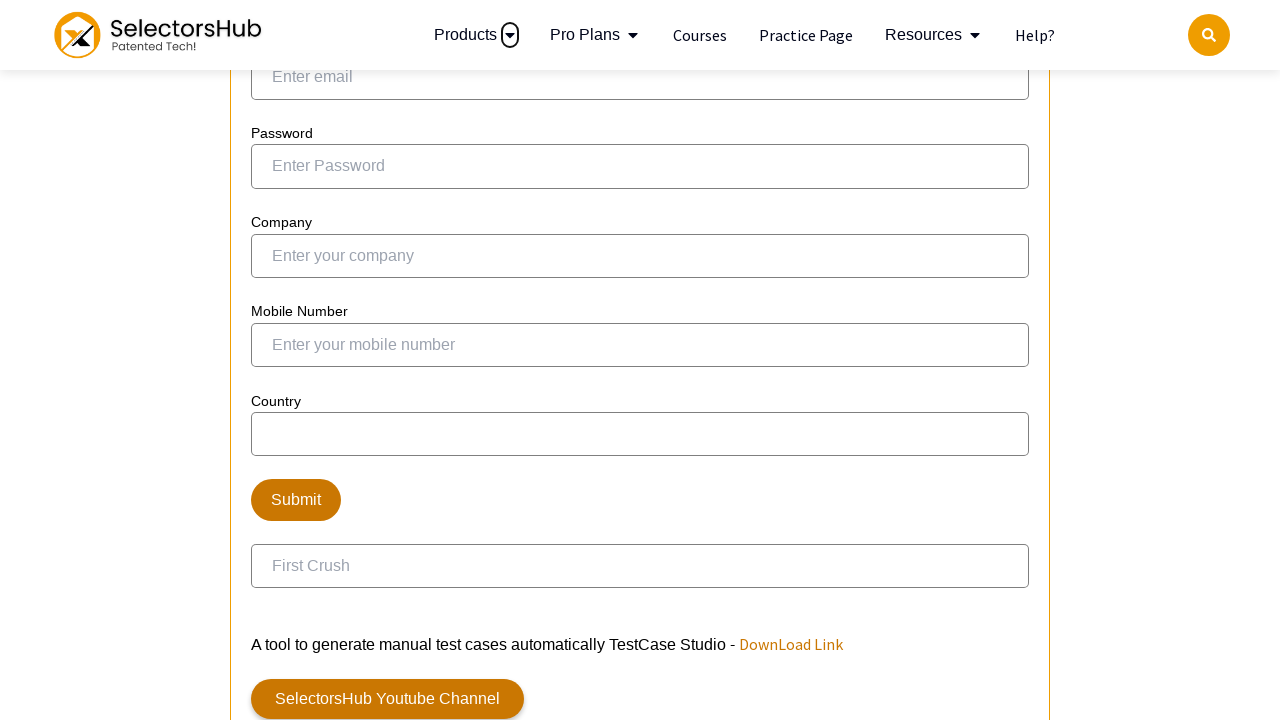